Tests registration form with lowercase characters and embedded blank spaces (length > 50) in the username field.

Starting URL: https://buggy.justtestit.org/register

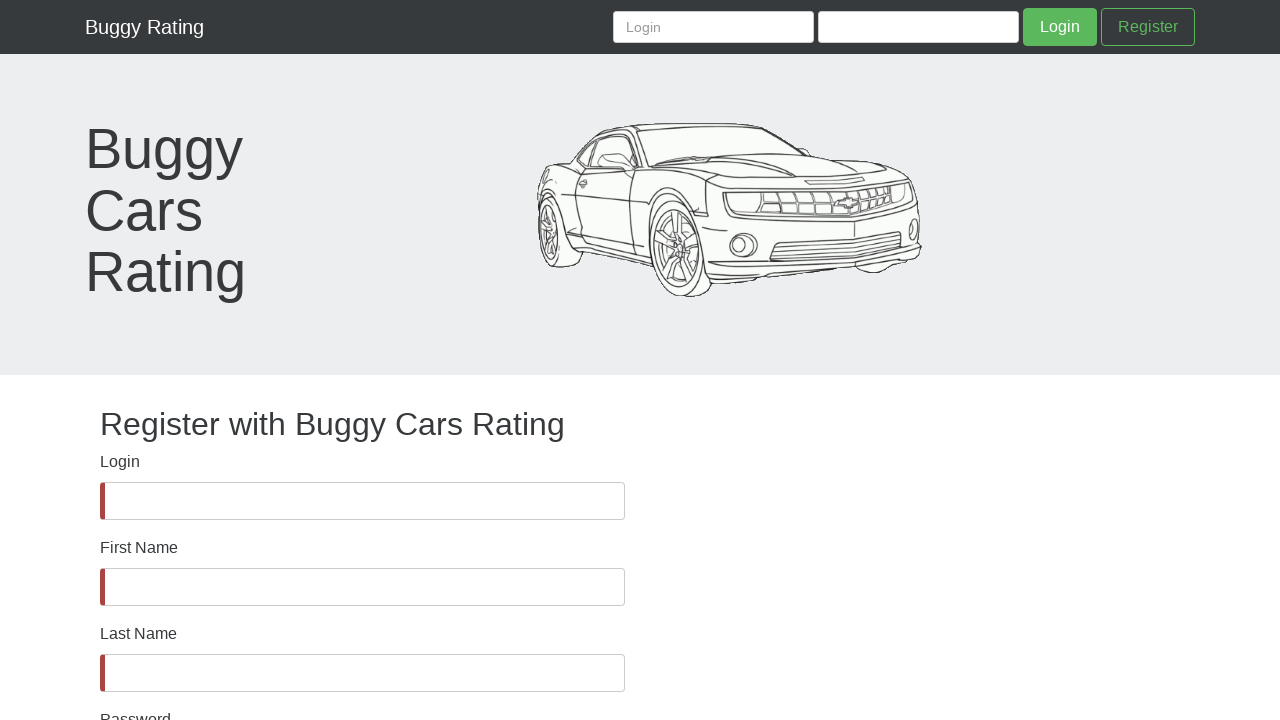

Waited for username field to be present in DOM
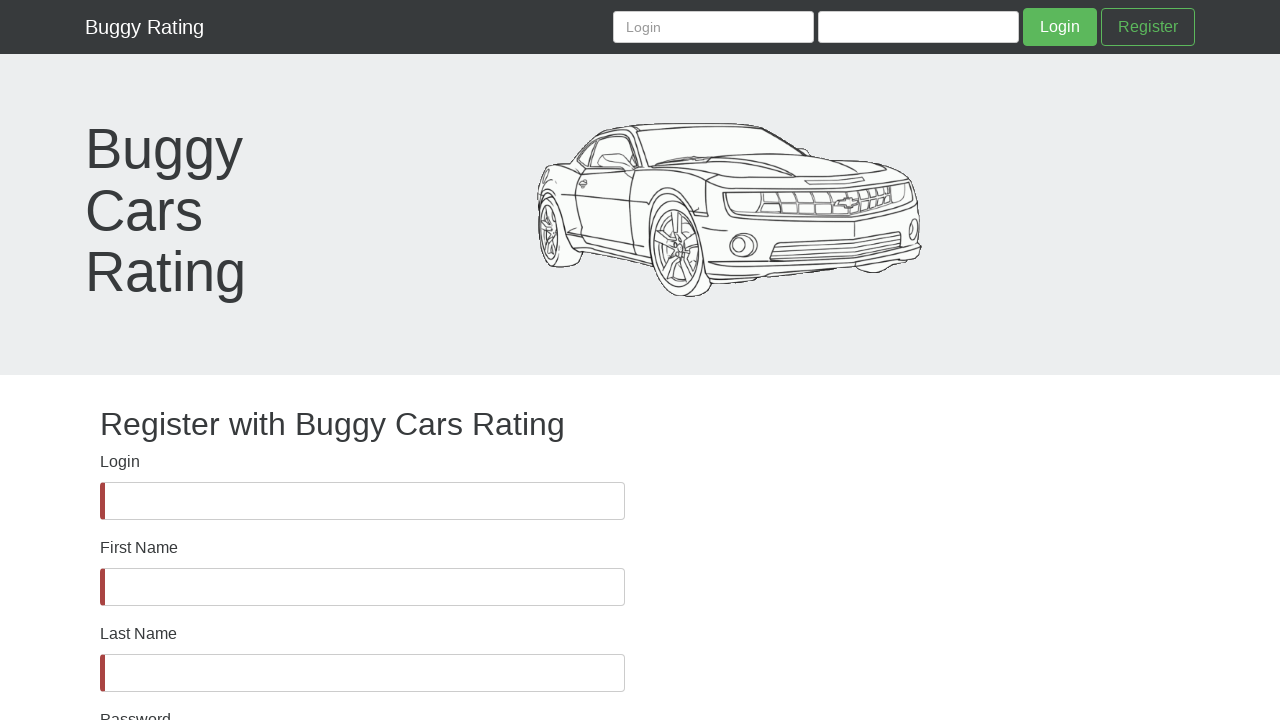

Verified username field is visible
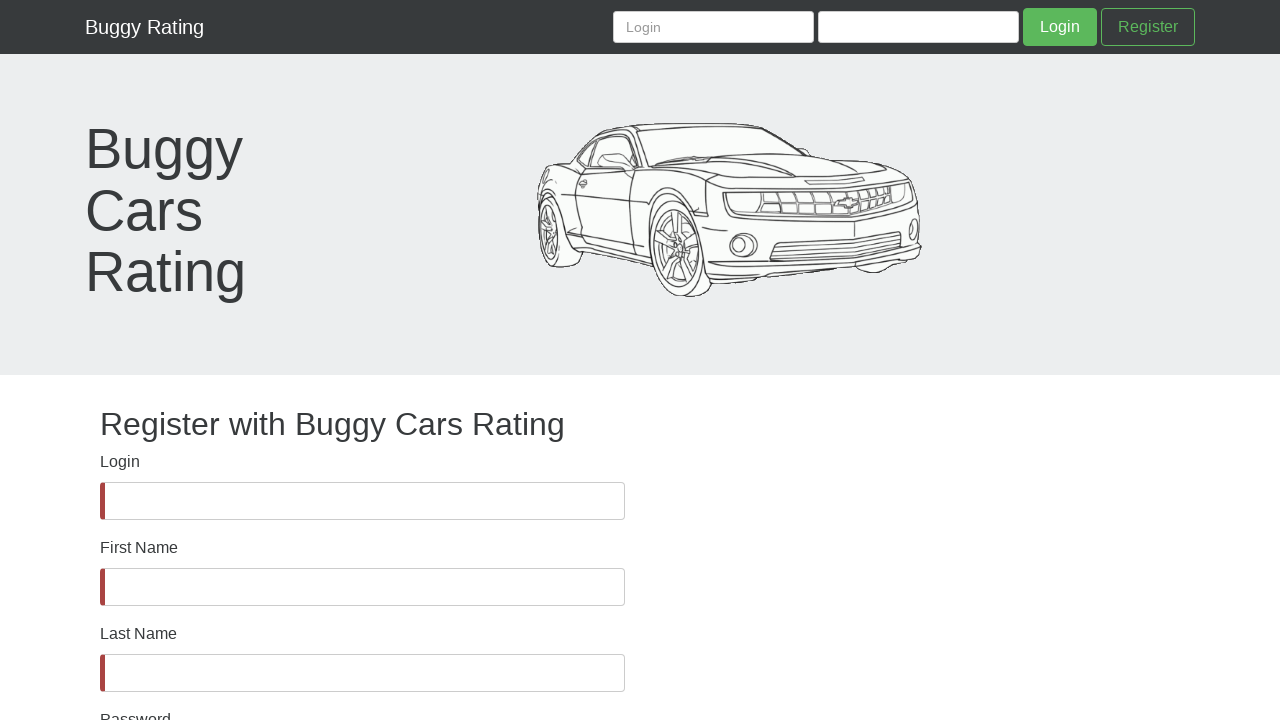

Filled username field with lowercase characters and embedded blank spaces (length > 50 chars) on #username
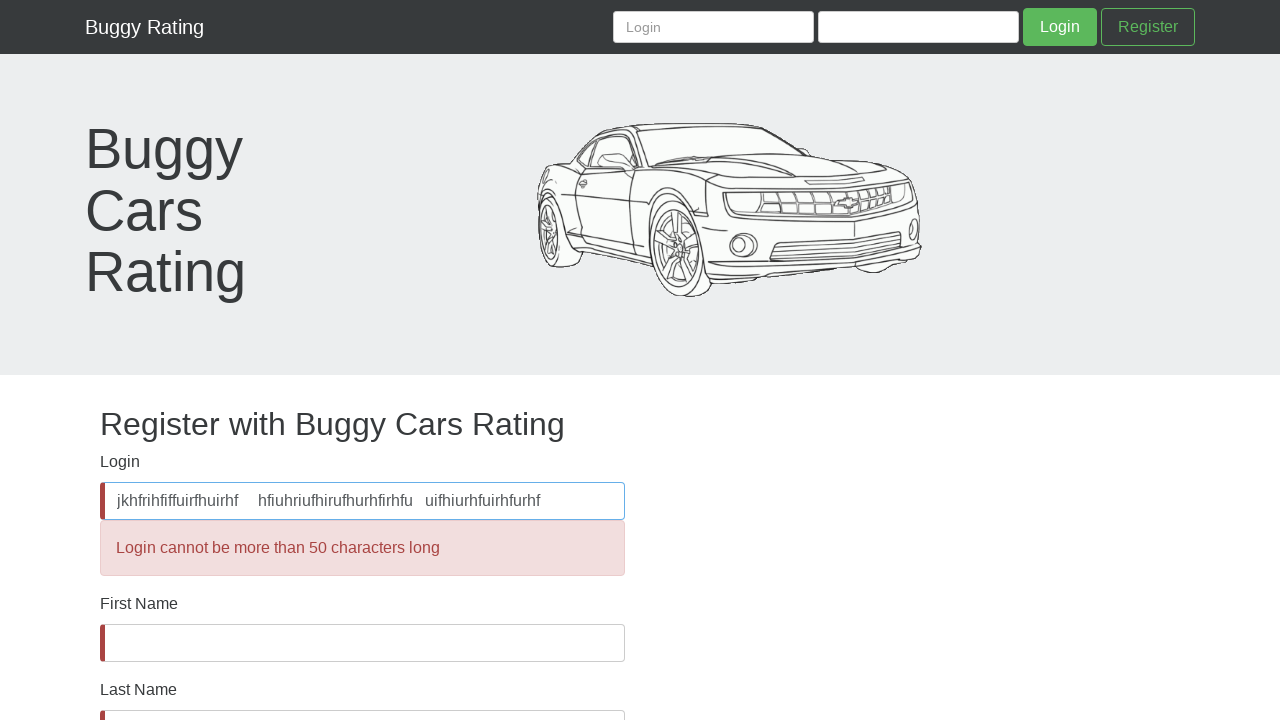

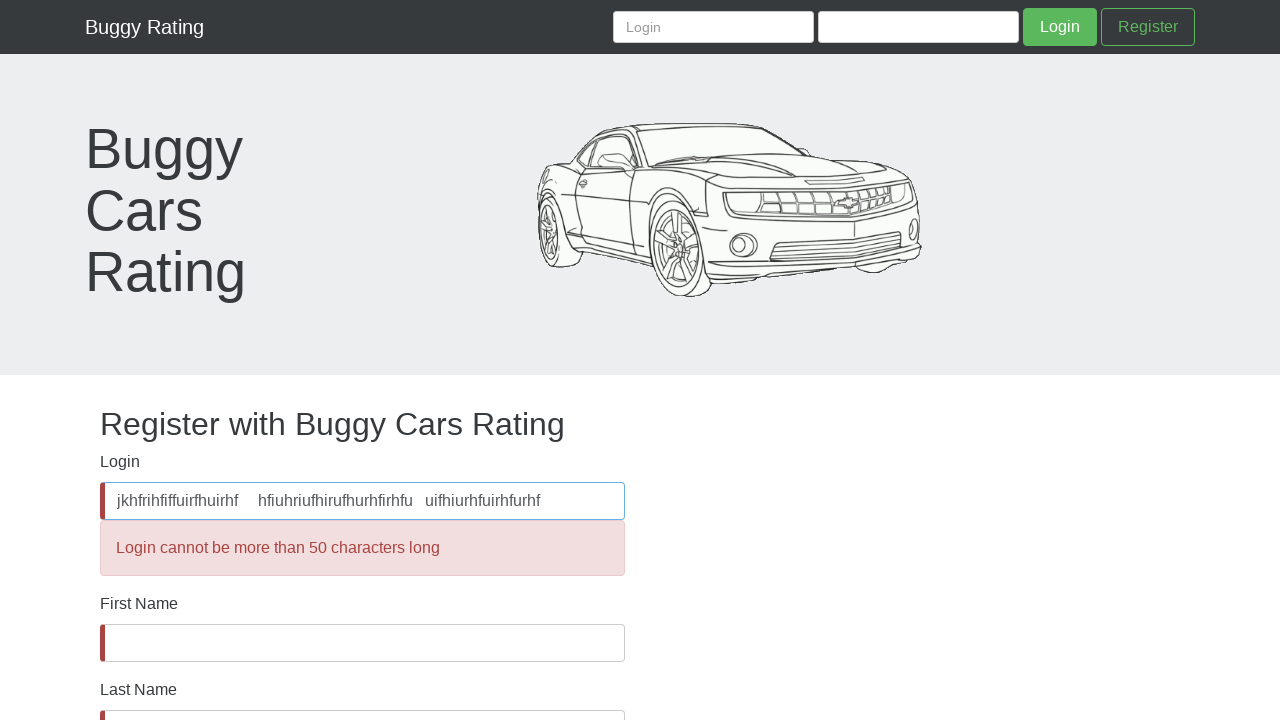